Tests that there are exactly 10 languages starting with digits (0-9) in the Browse Languages section

Starting URL: http://www.99-bottles-of-beer.net/

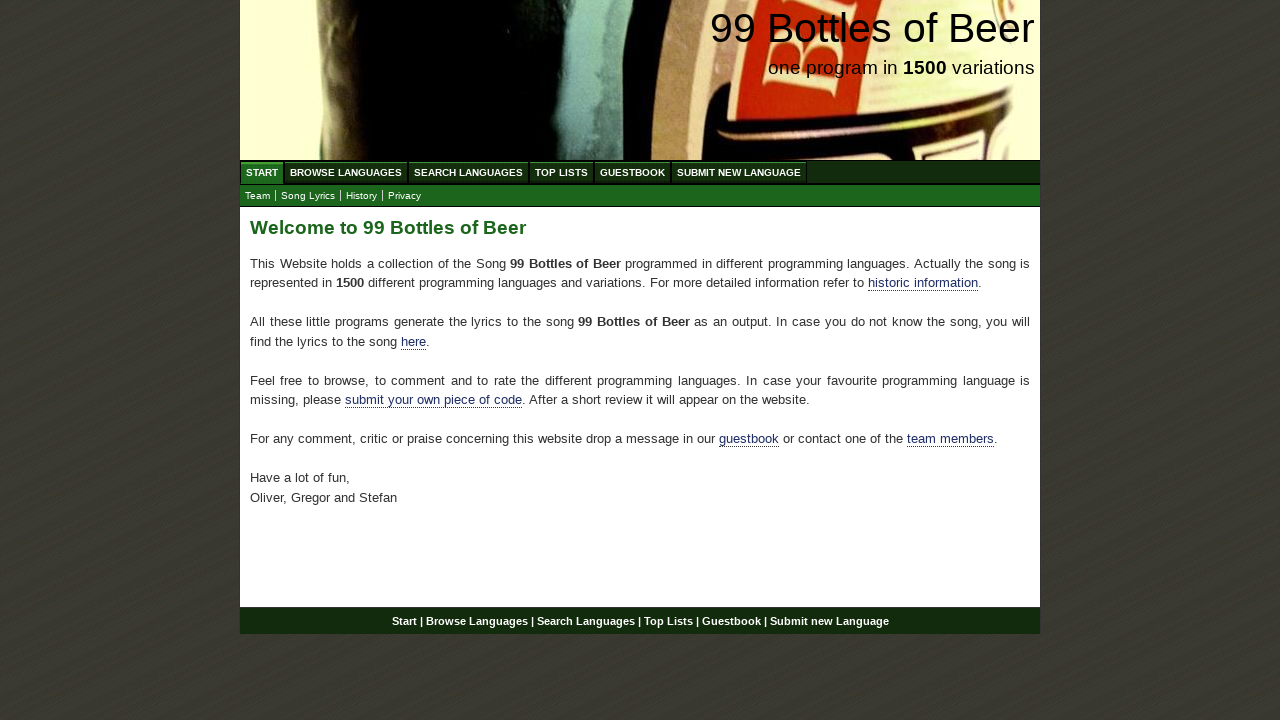

Clicked on 'Browse Languages' menu item at (346, 172) on xpath=//ul[@id='menu']//a[text()='Browse Languages']
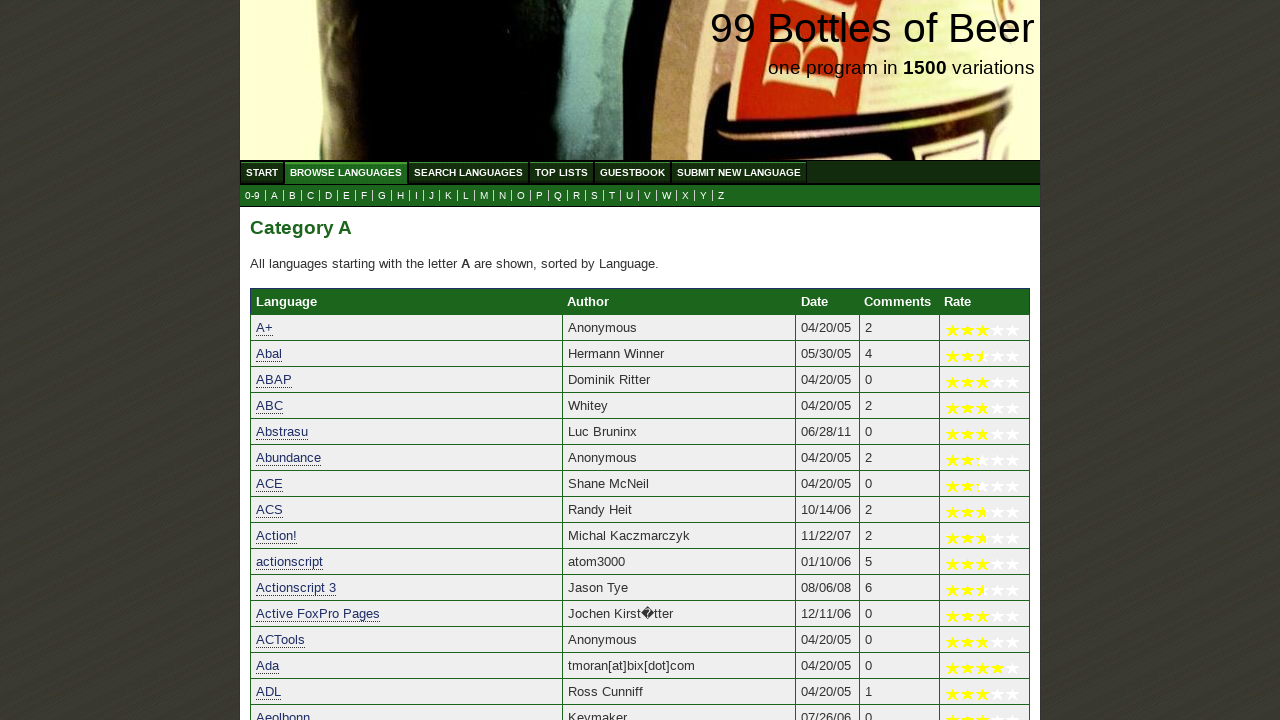

Clicked on '0-9' submenu link to view languages starting with digits at (252, 196) on xpath=//ul[@id='submenu']//a[@href='0.html']
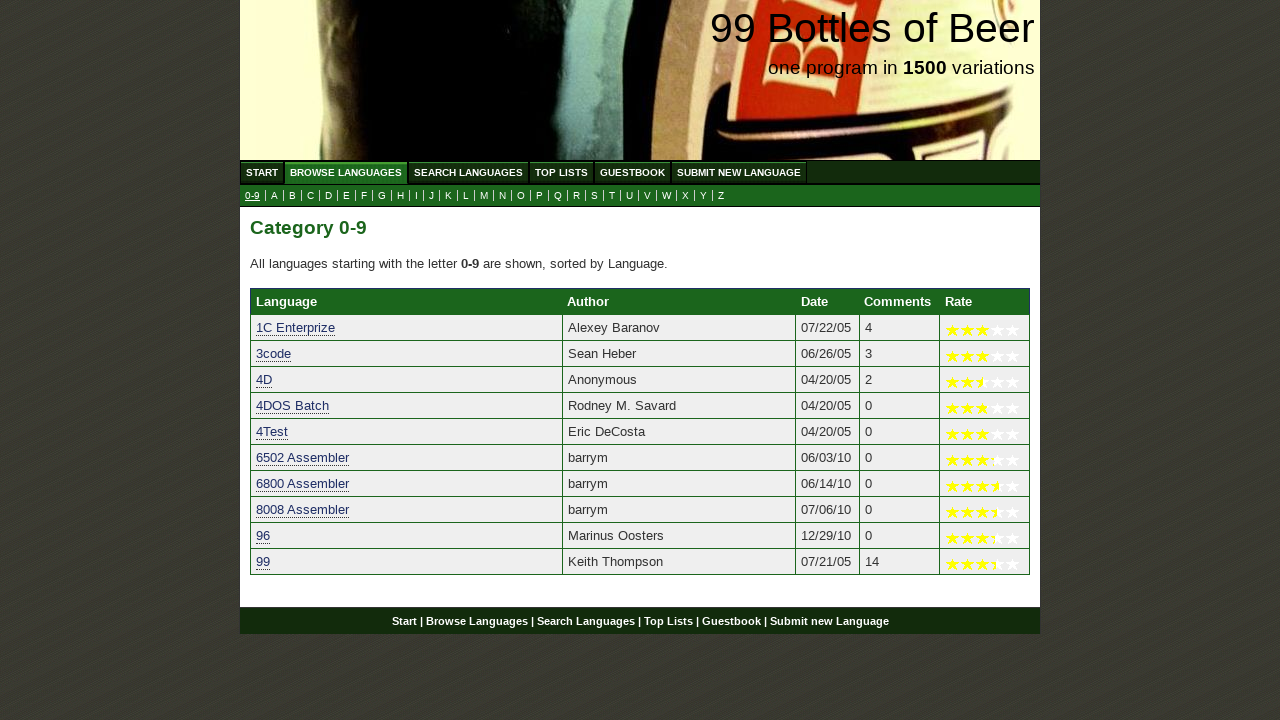

Located all language entries in the category table
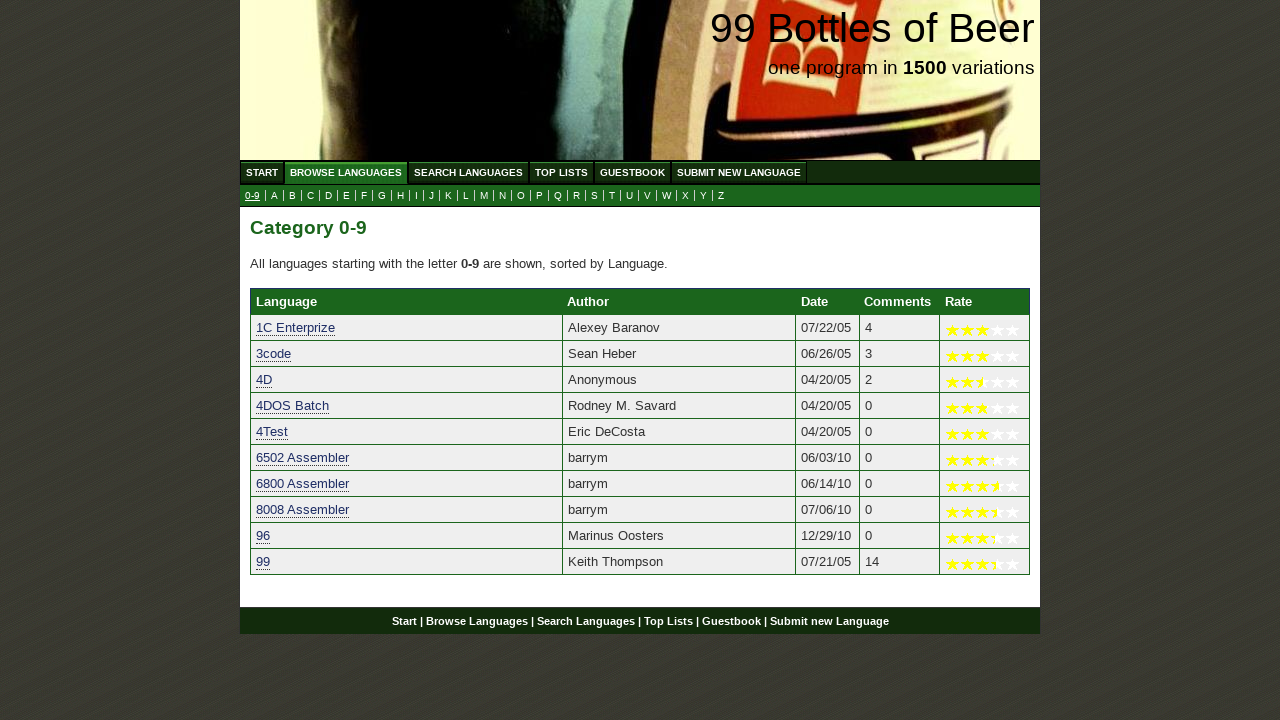

Verified that exactly 10 languages starting with digits (0-9) are present
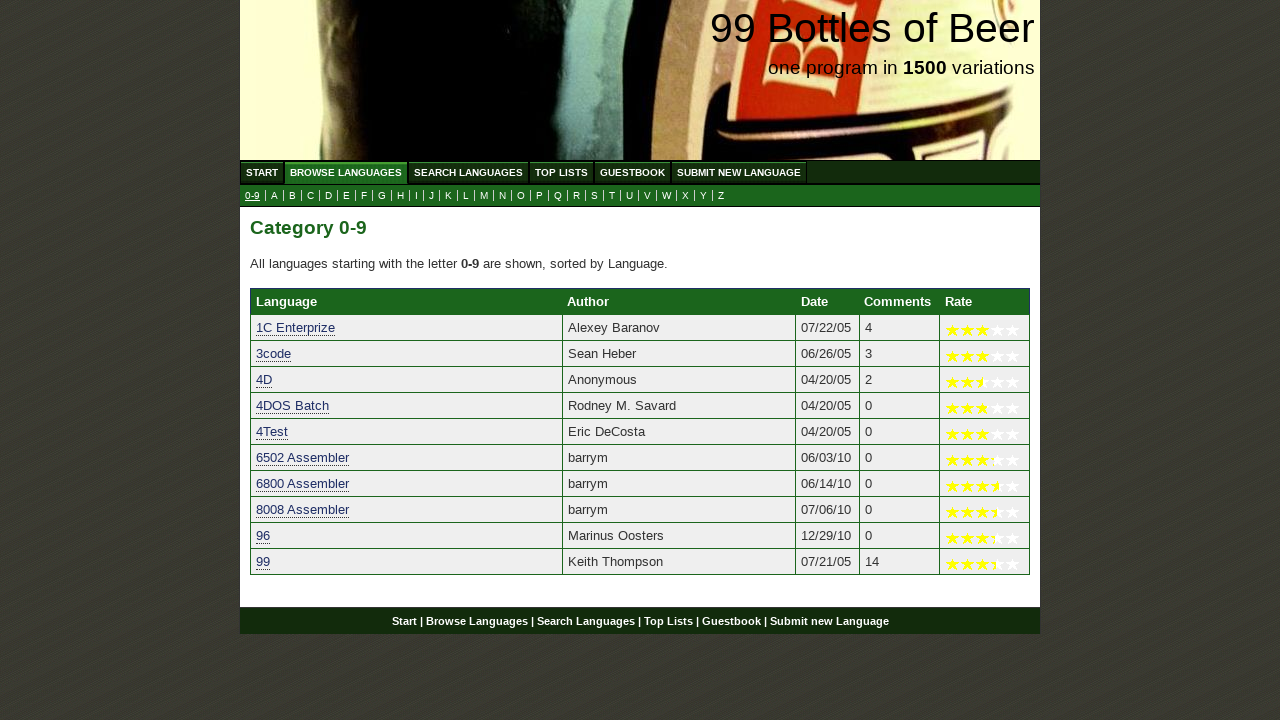

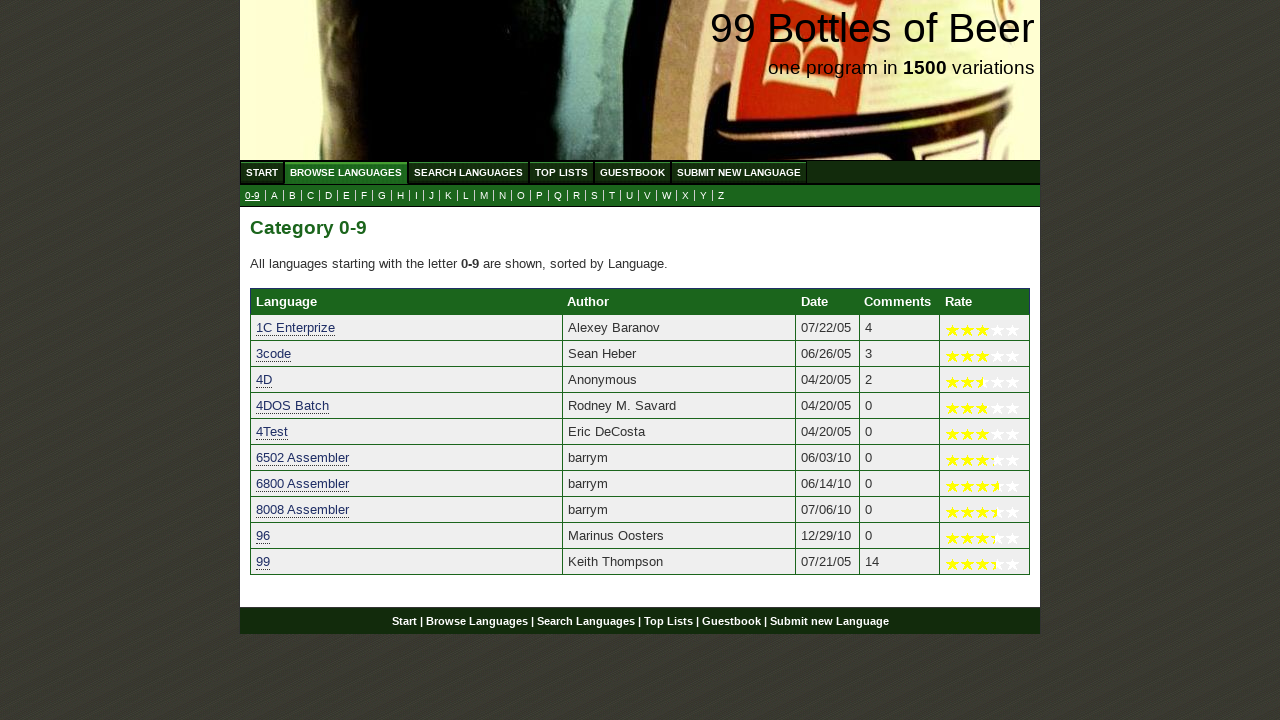